Tests the sortable grid interaction by clicking on the grid tab and performing a drag-and-drop operation between grid elements

Starting URL: https://demoqa.com/sortable

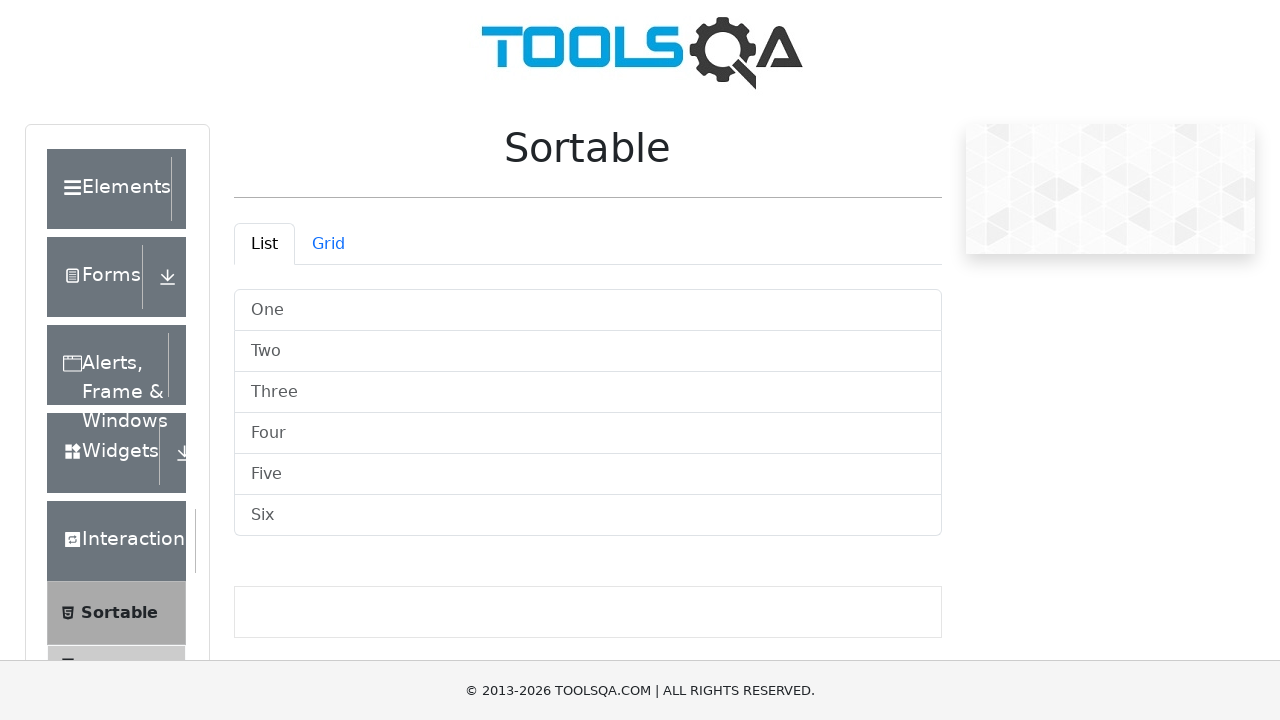

Scrolled Grid tab into view
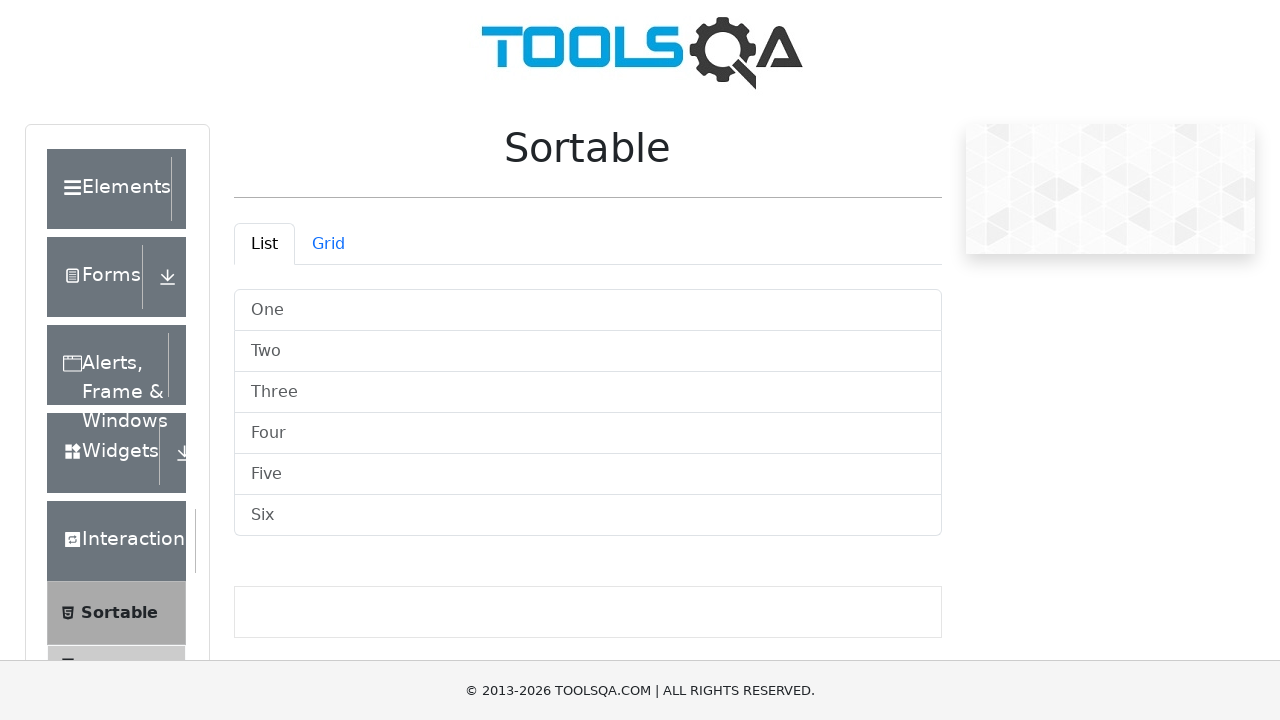

Clicked on the Grid tab at (328, 244) on #demo-tab-grid
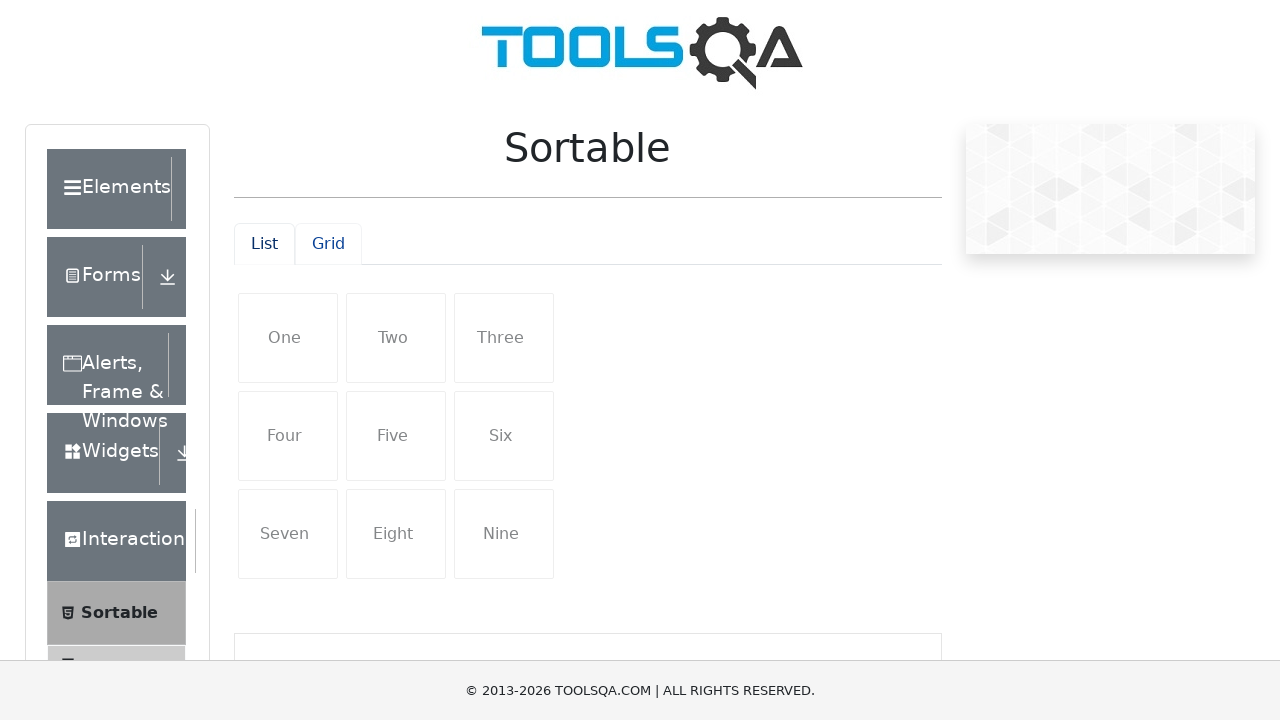

Grid items loaded and visible
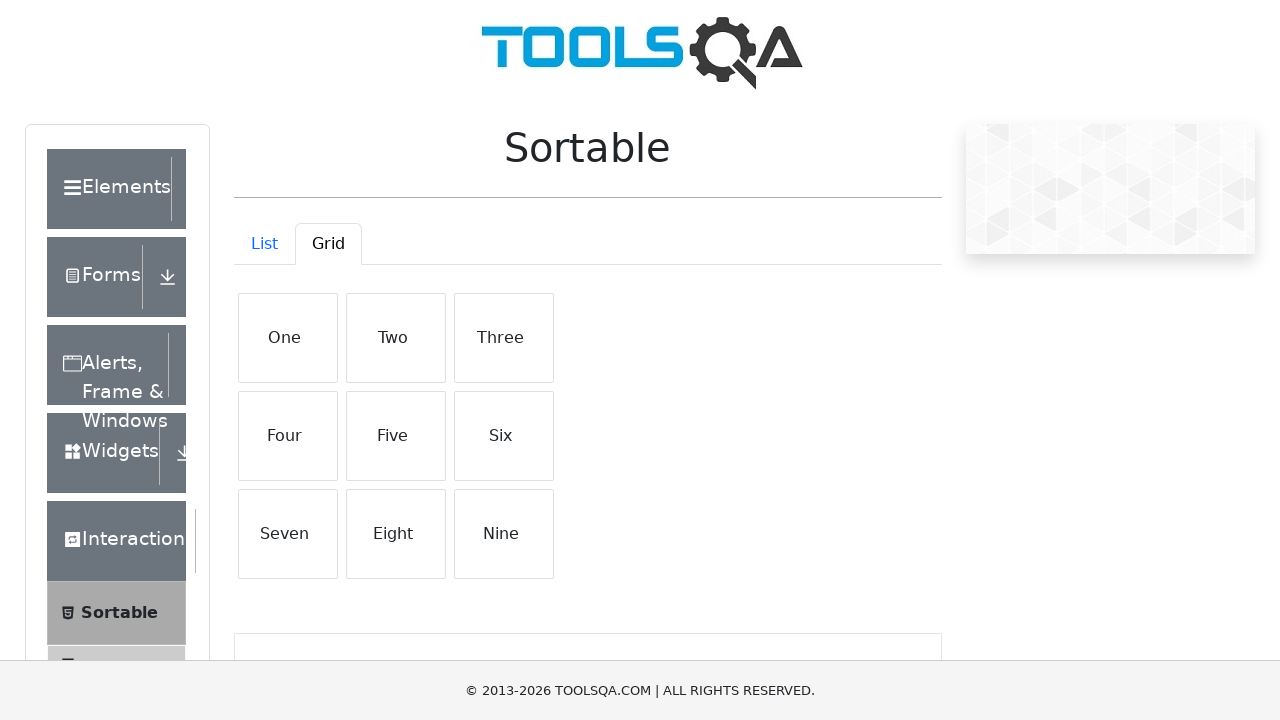

Retrieved all grid items
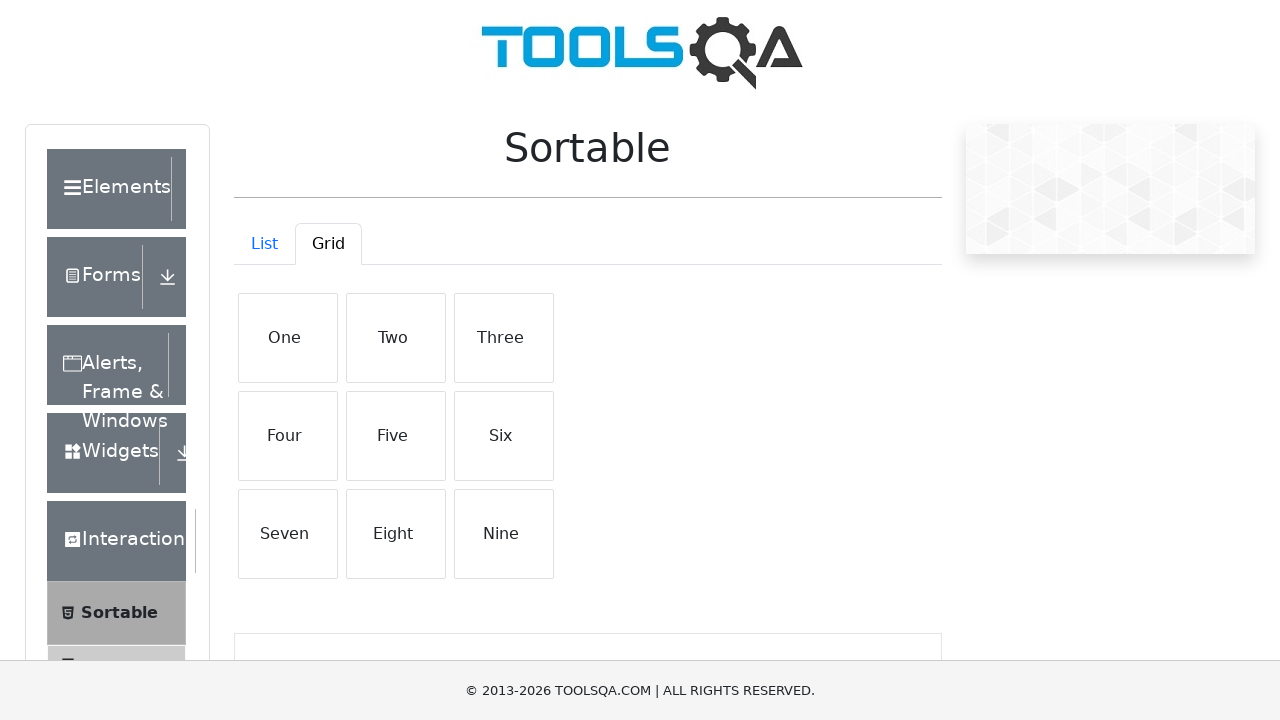

Selected source (first grid item) and target (sixth grid item) for drag-and-drop
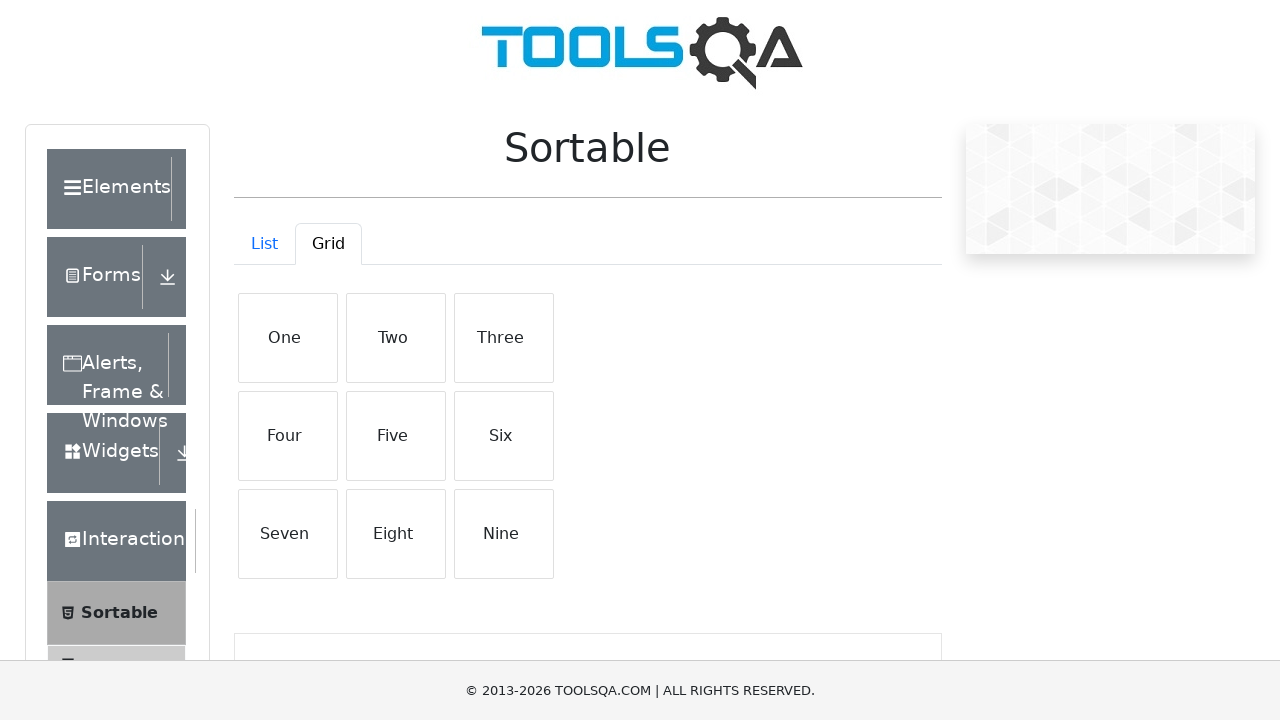

Performed drag-and-drop operation from first to sixth grid element at (504, 436)
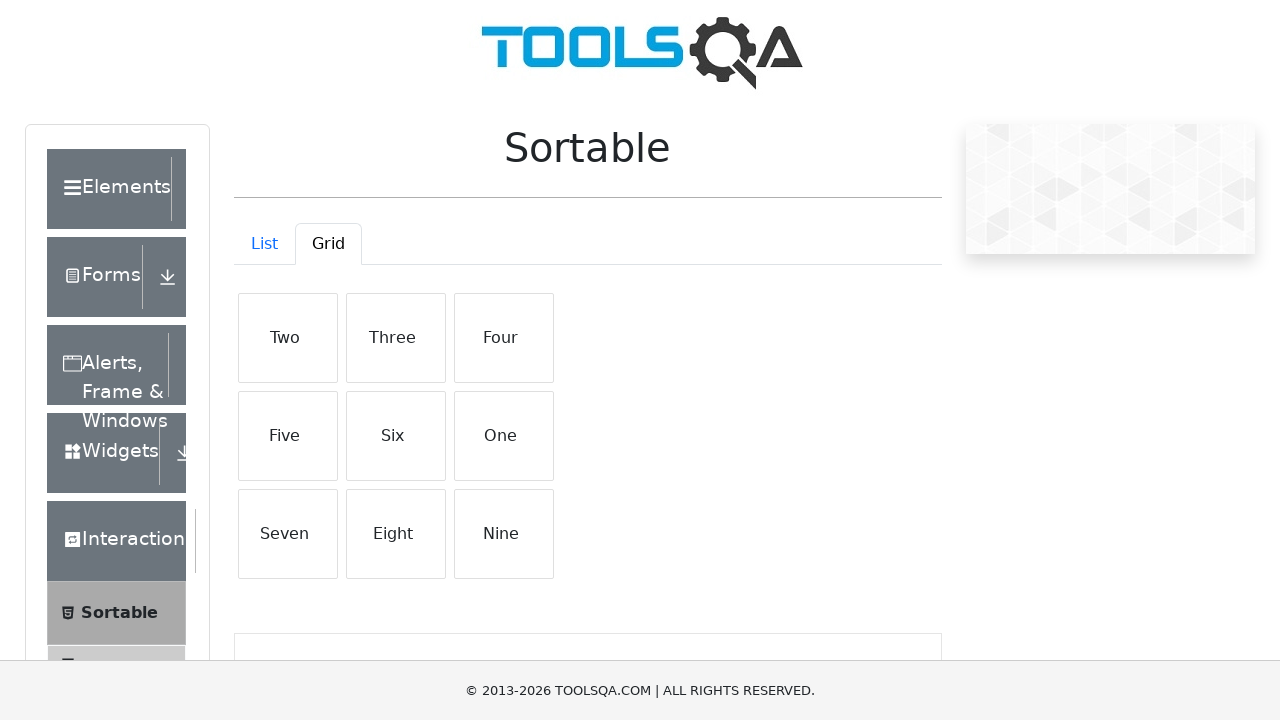

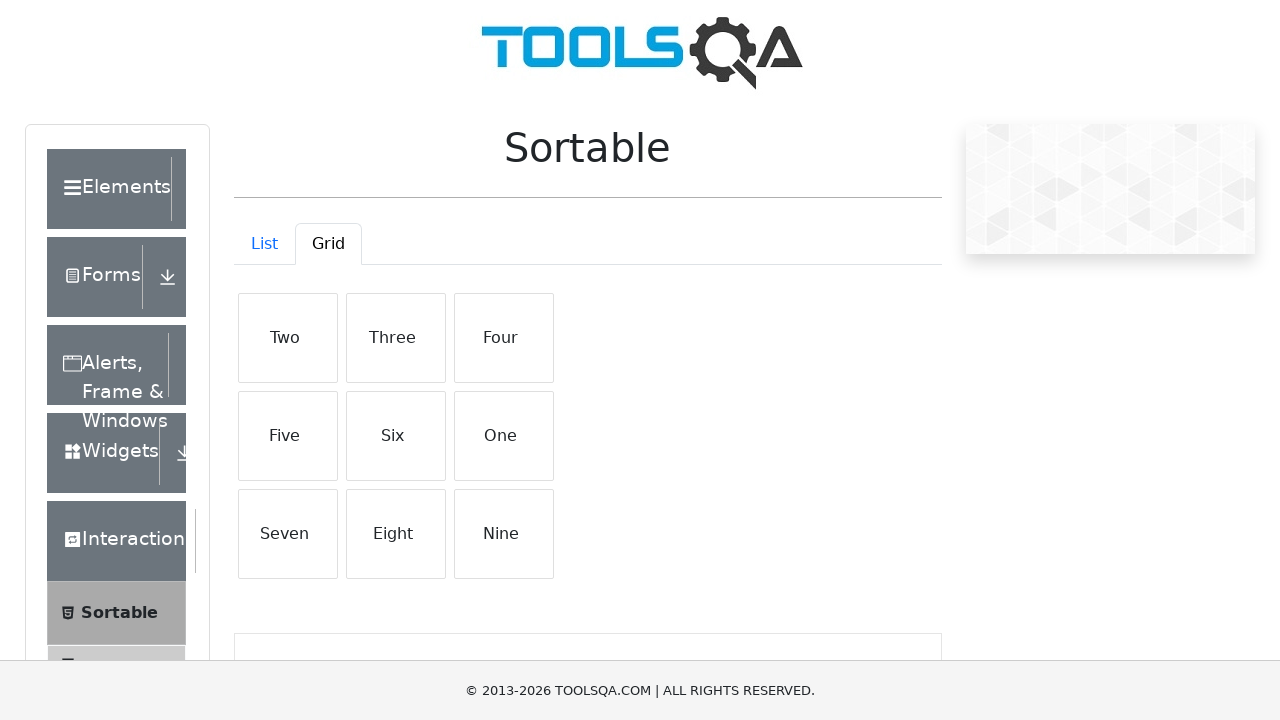